Tests the complete flight booking flow on BlazedDemo by selecting departure/arrival cities, choosing a flight, and filling in passenger and payment details to complete the purchase

Starting URL: https://blazedemo.com/

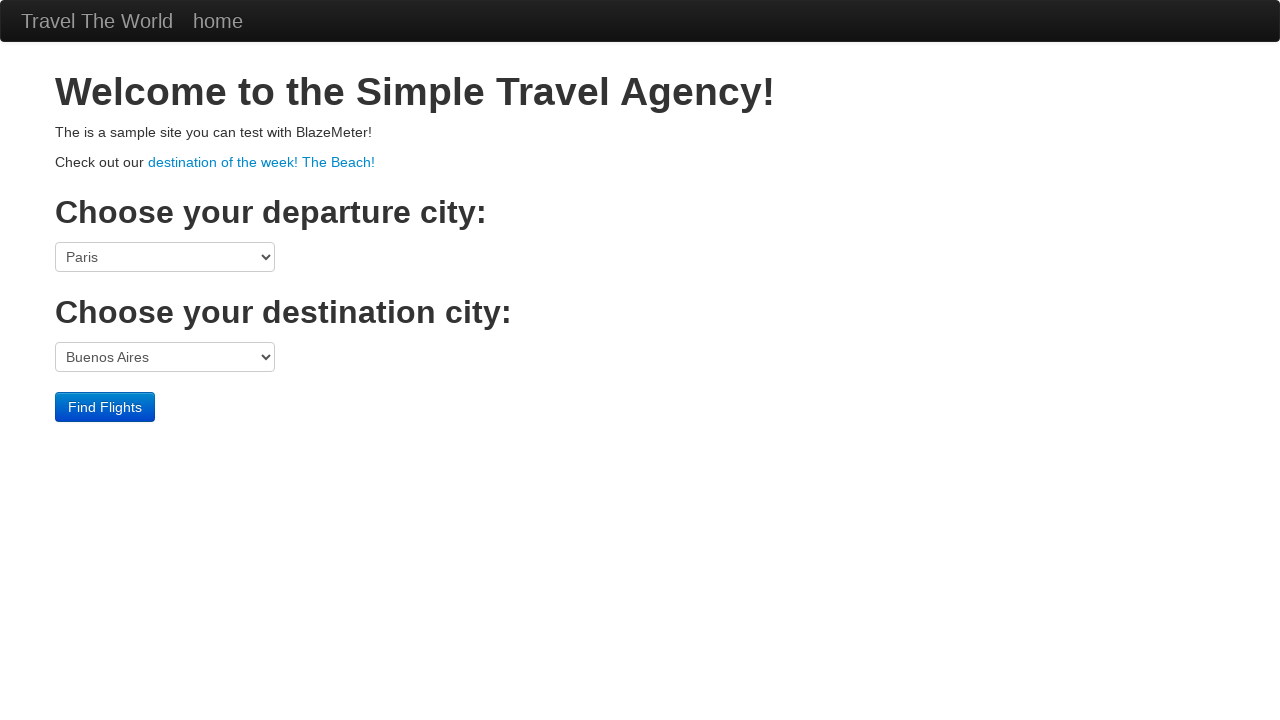

Selected Portland as departure city on select[name='fromPort']
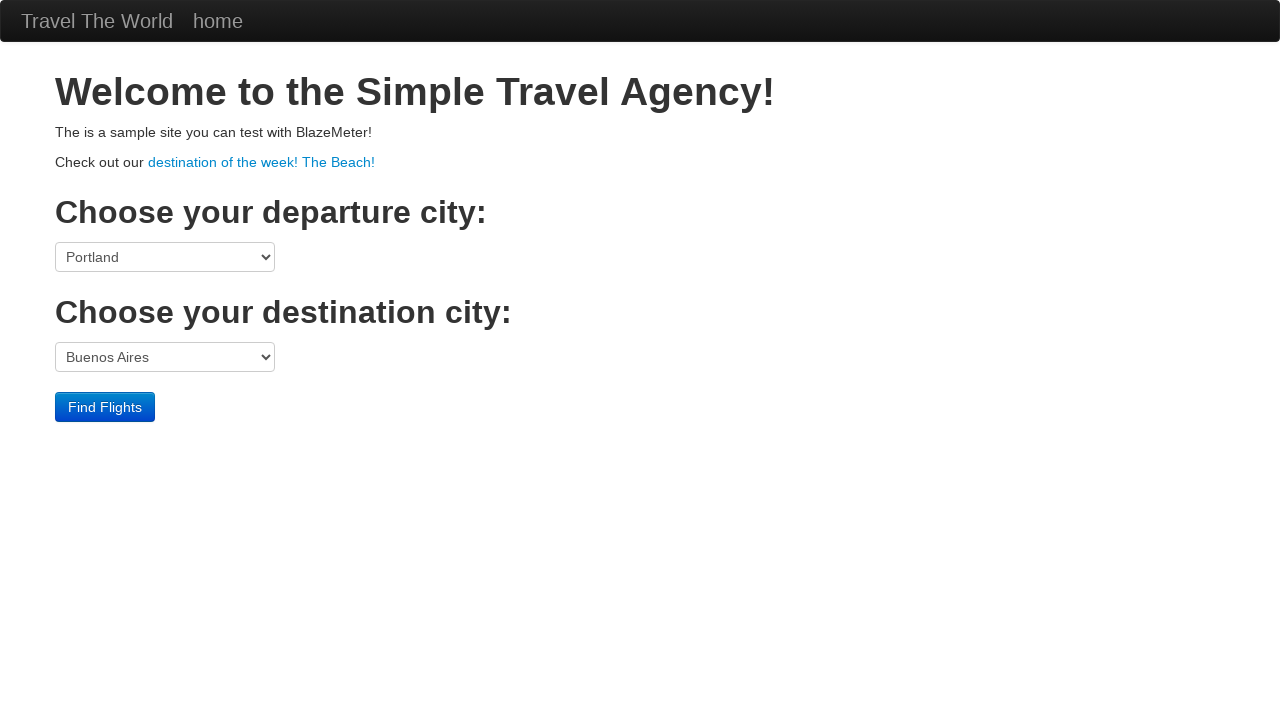

Selected Dublin as destination city on select[name='toPort']
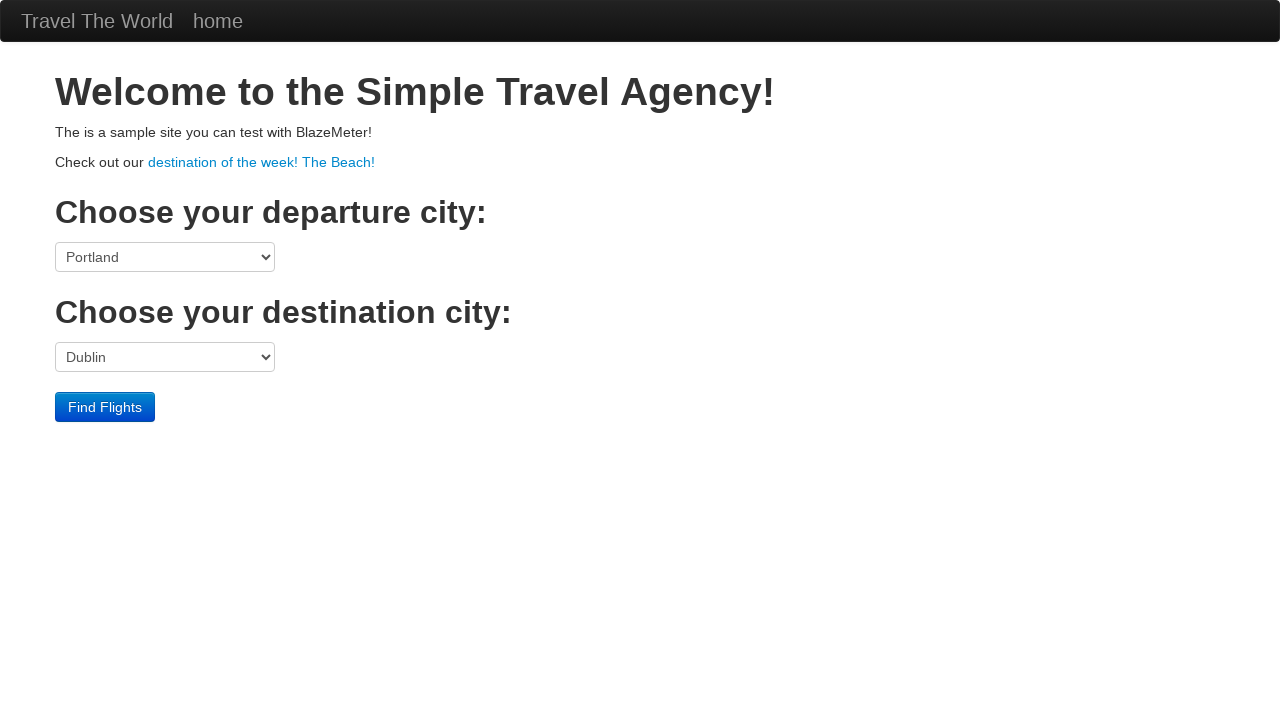

Clicked Find Flights button at (105, 407) on input[type='submit']
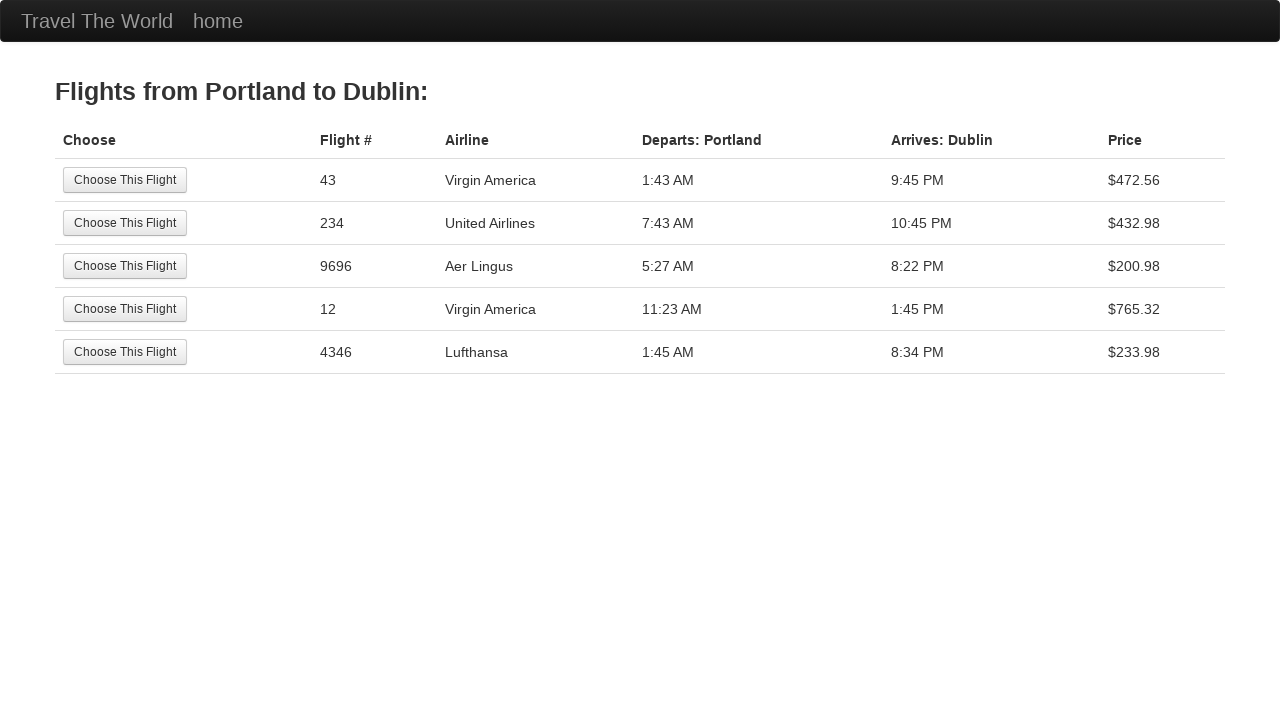

Selected the second flight option at (125, 223) on (//input[@value='Choose This Flight'])[2]
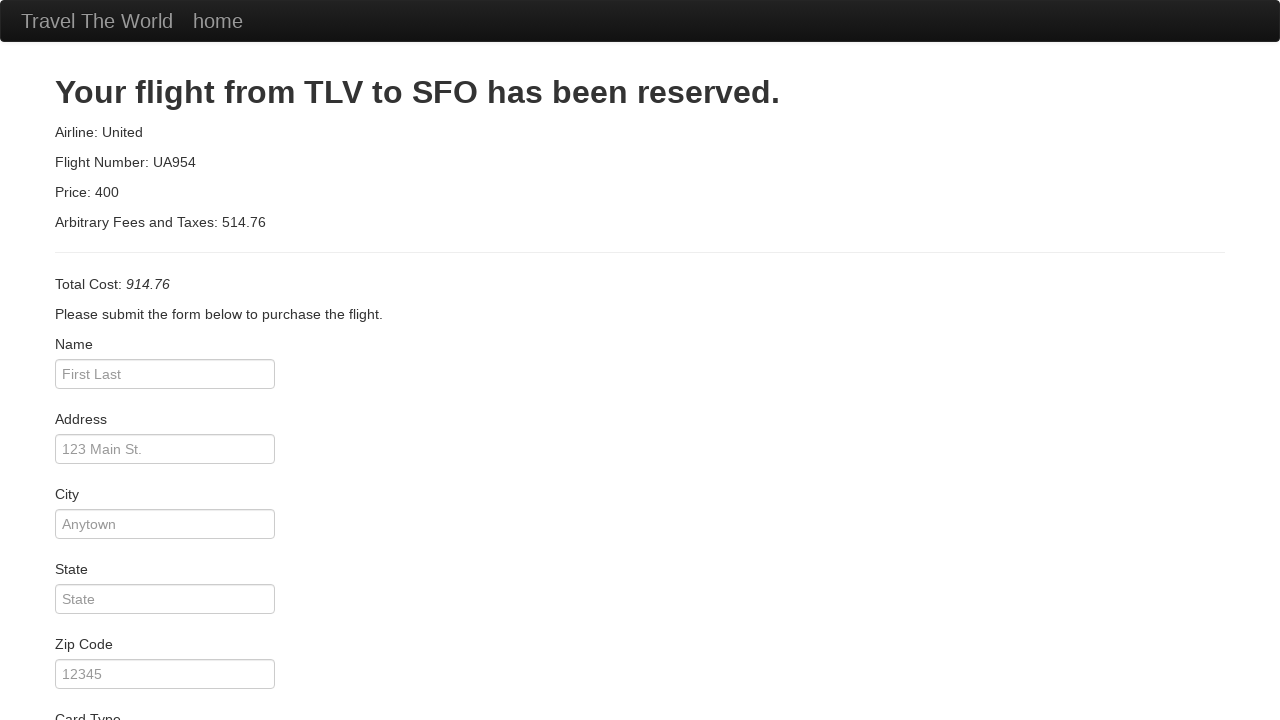

Filled passenger name: Balaguru on #inputName
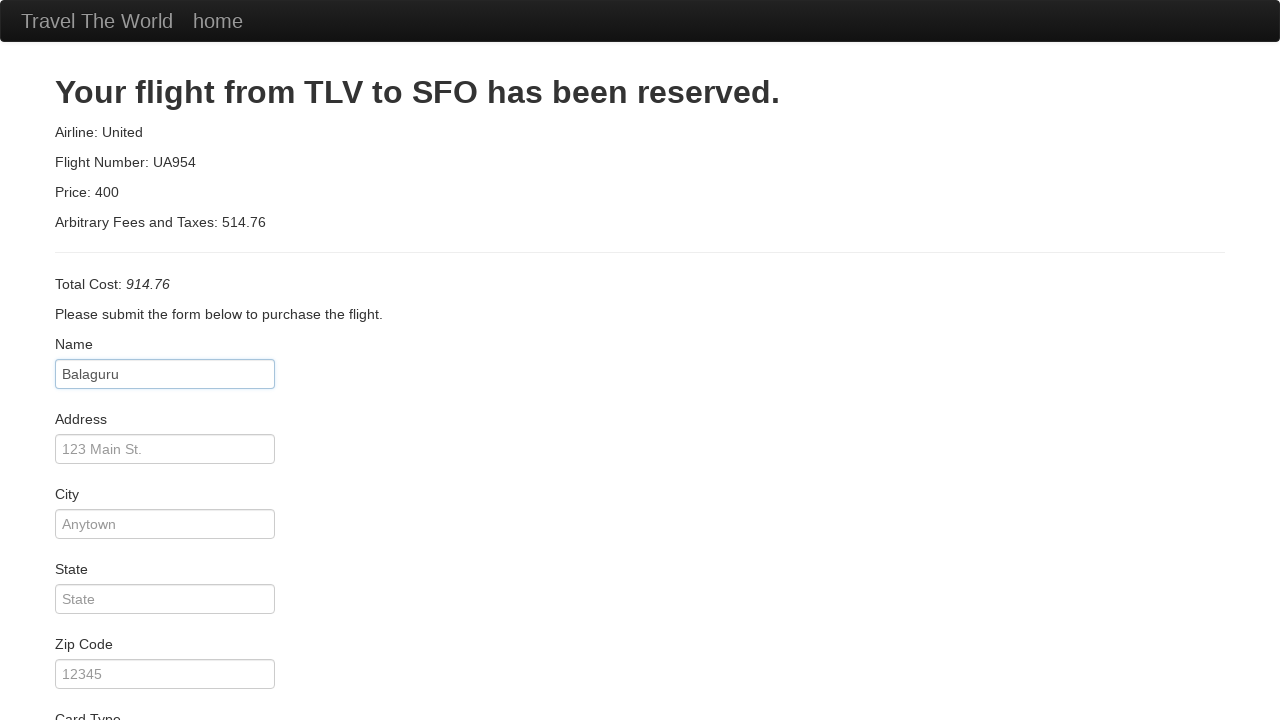

Filled address: No;56, mariamman koil St., on #address
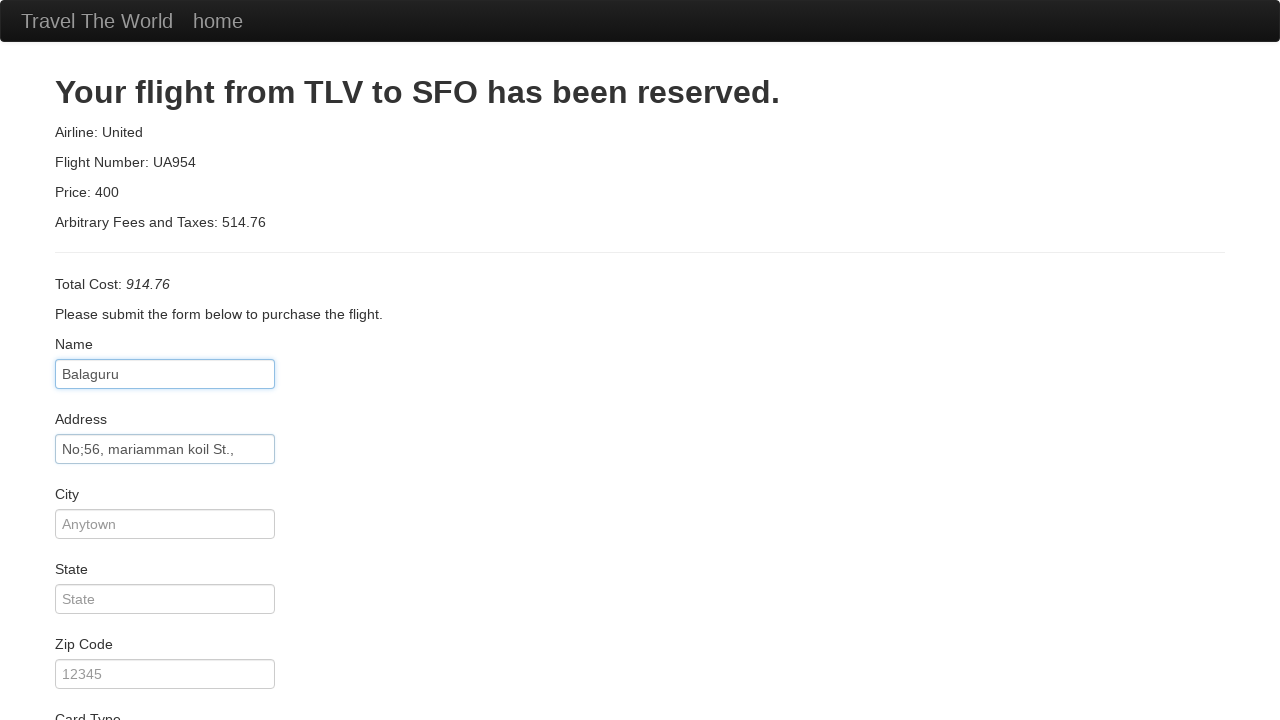

Filled city: Veemacoundampalayam on #city
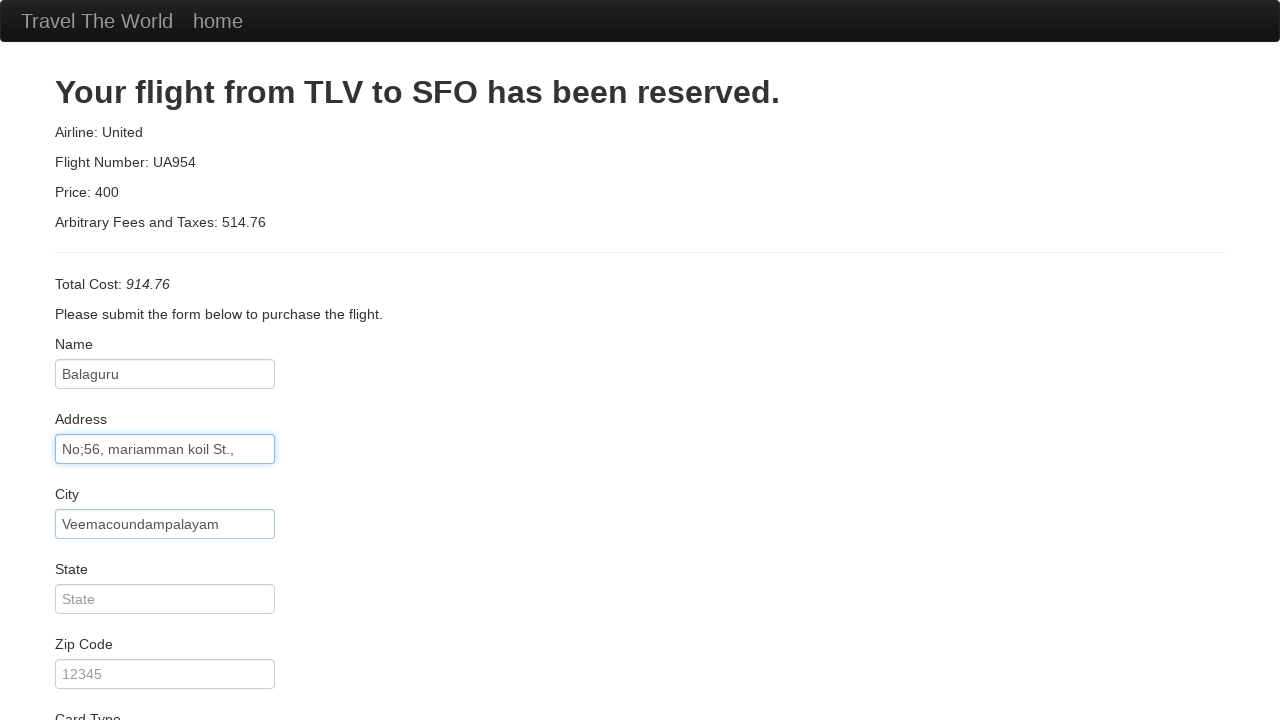

Filled state: Puducherry on #state
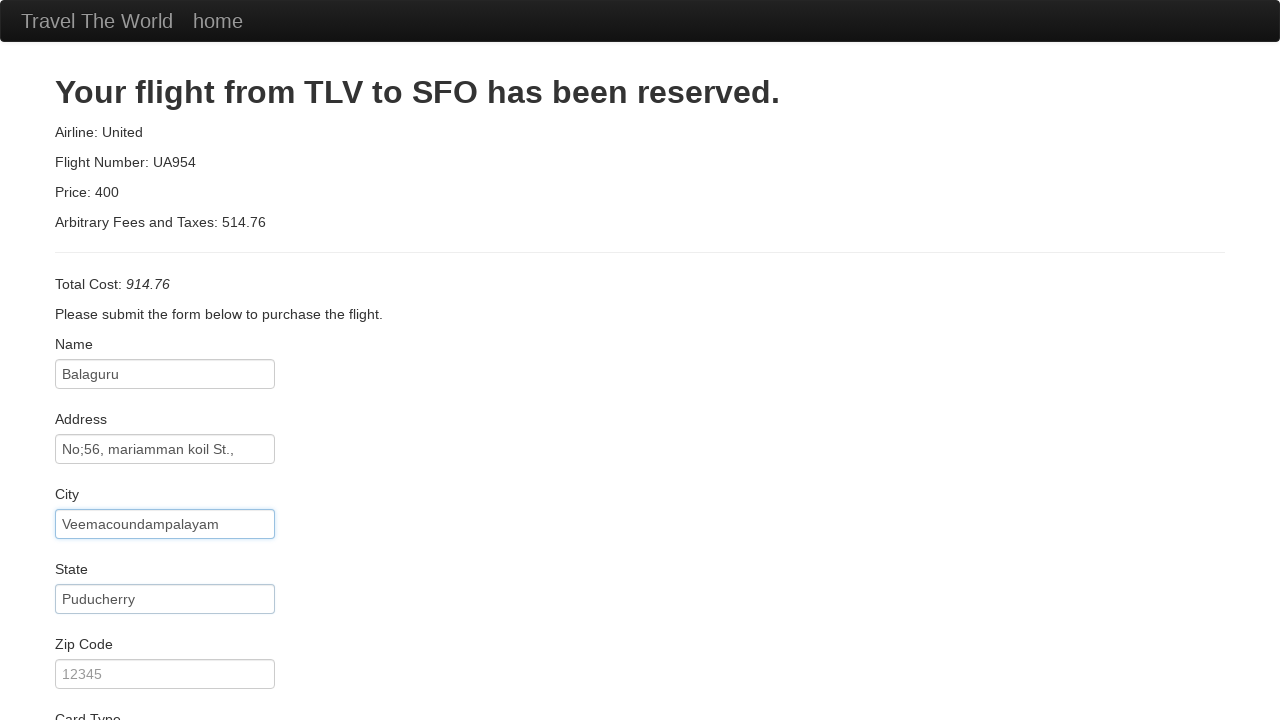

Filled zip code: 605009 on #zipCode
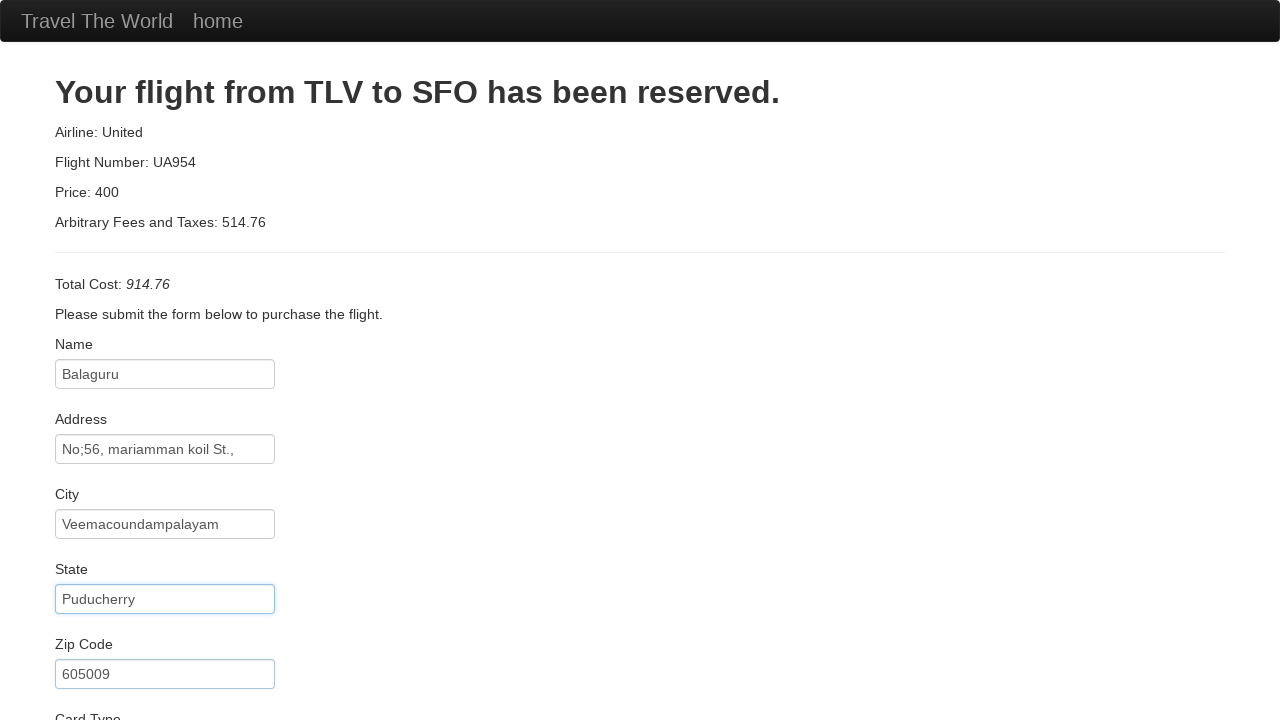

Selected Visa as card type on #cardType
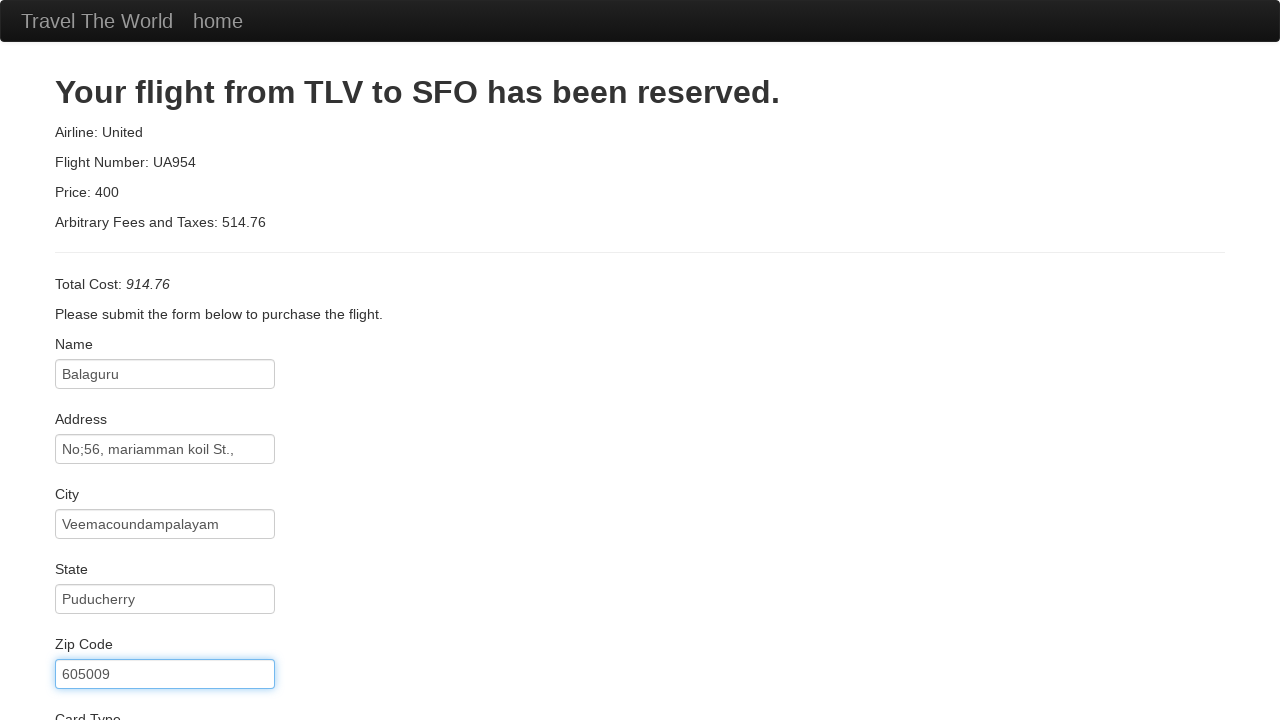

Filled credit card number on #creditCardNumber
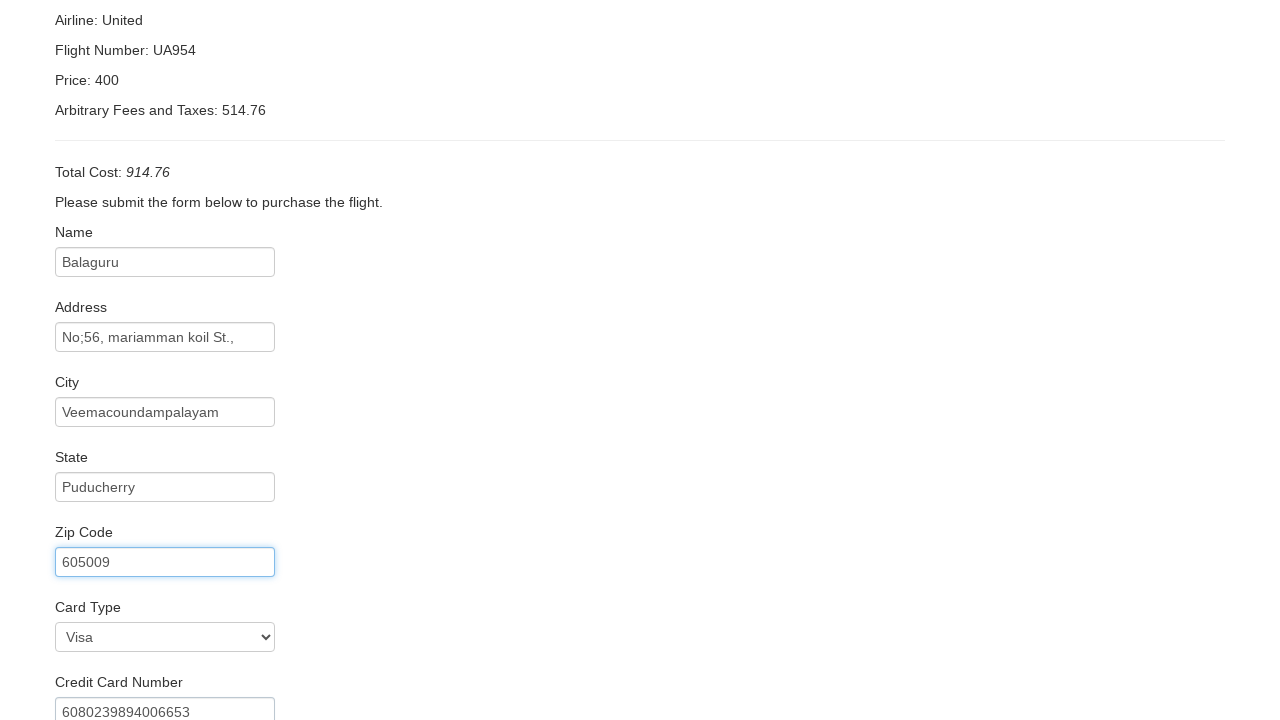

Filled card expiry month: 08 on #creditCardMonth
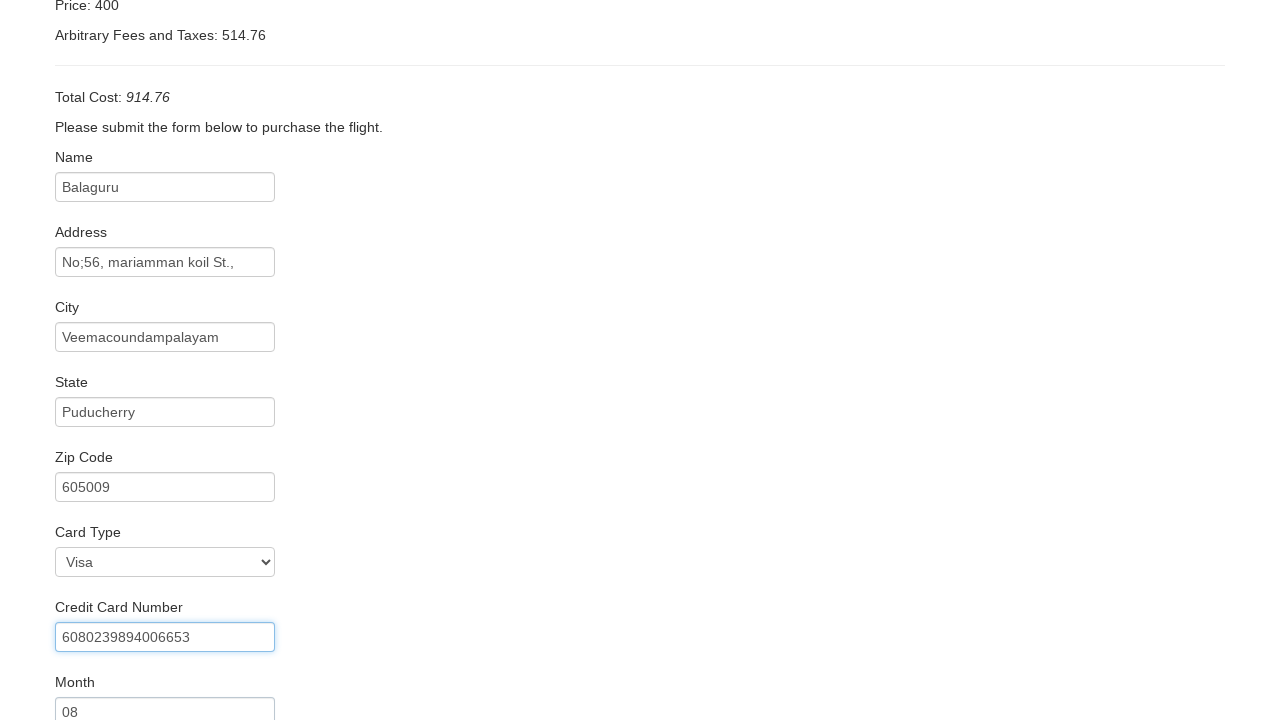

Filled card expiry year: 2022 on #creditCardYear
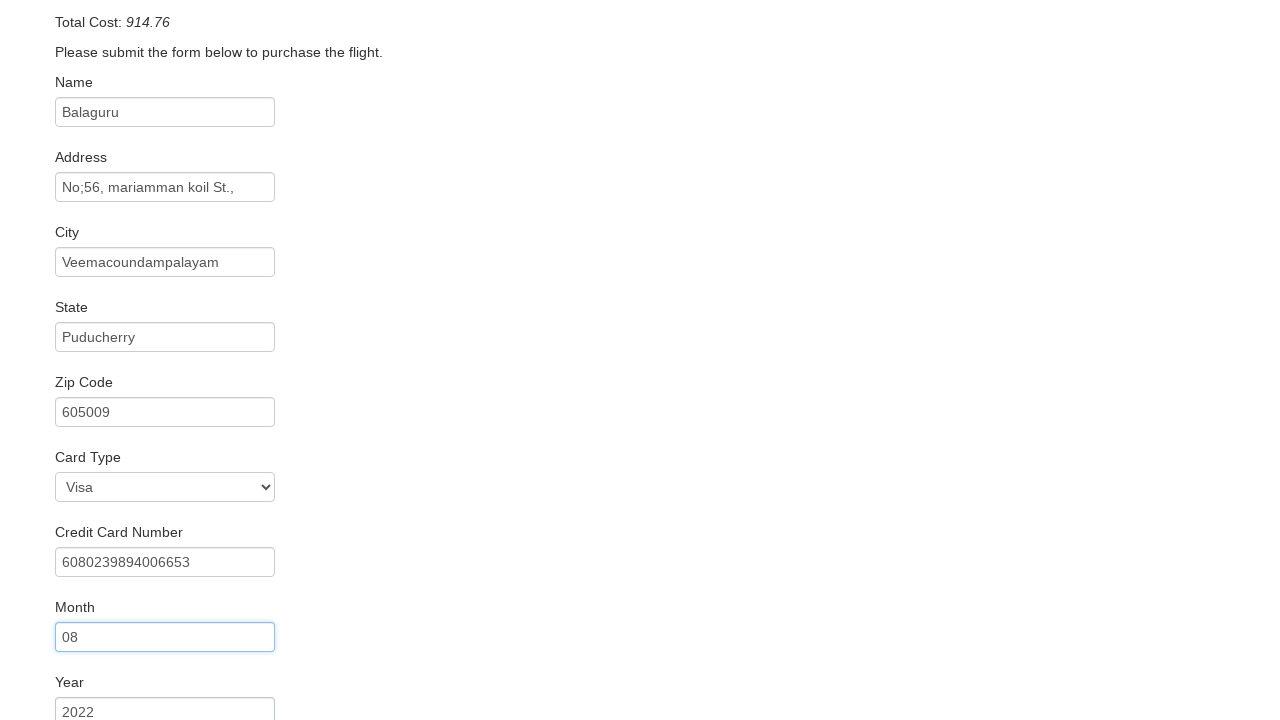

Filled name on card: BALAGURU on #nameOnCard
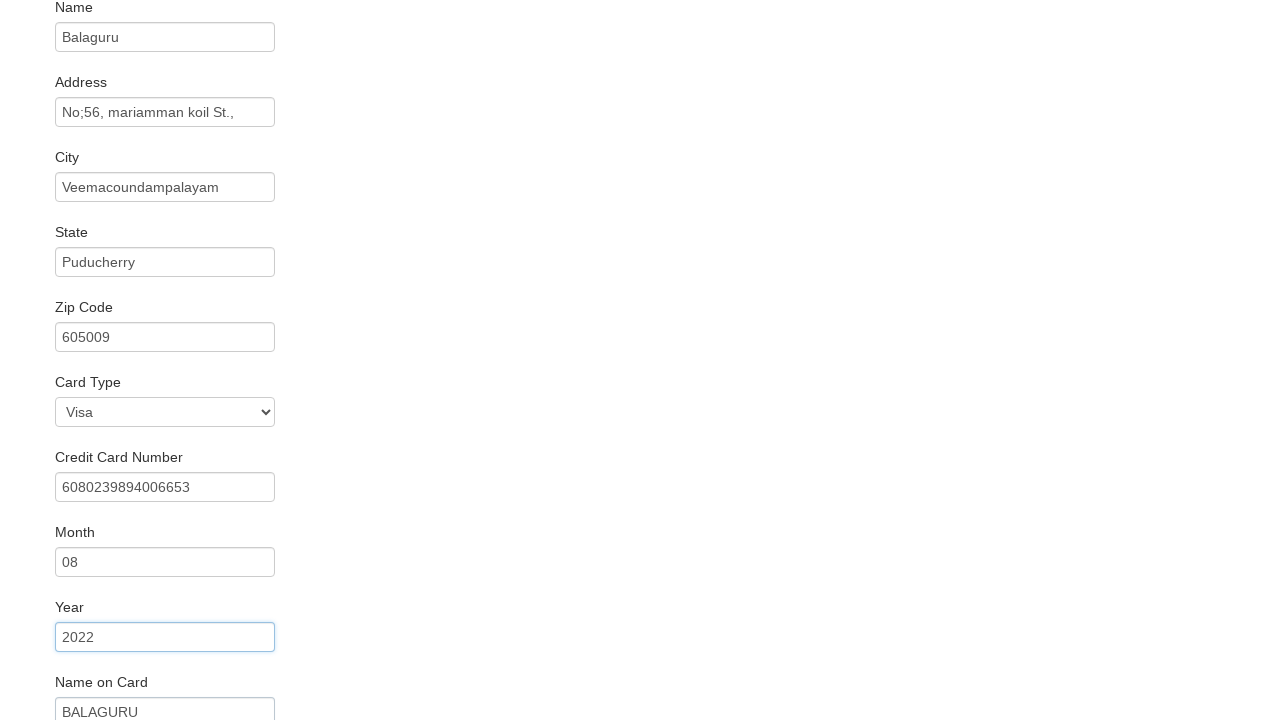

Clicked Purchase Flight button to complete booking at (118, 685) on input[value='Purchase Flight']
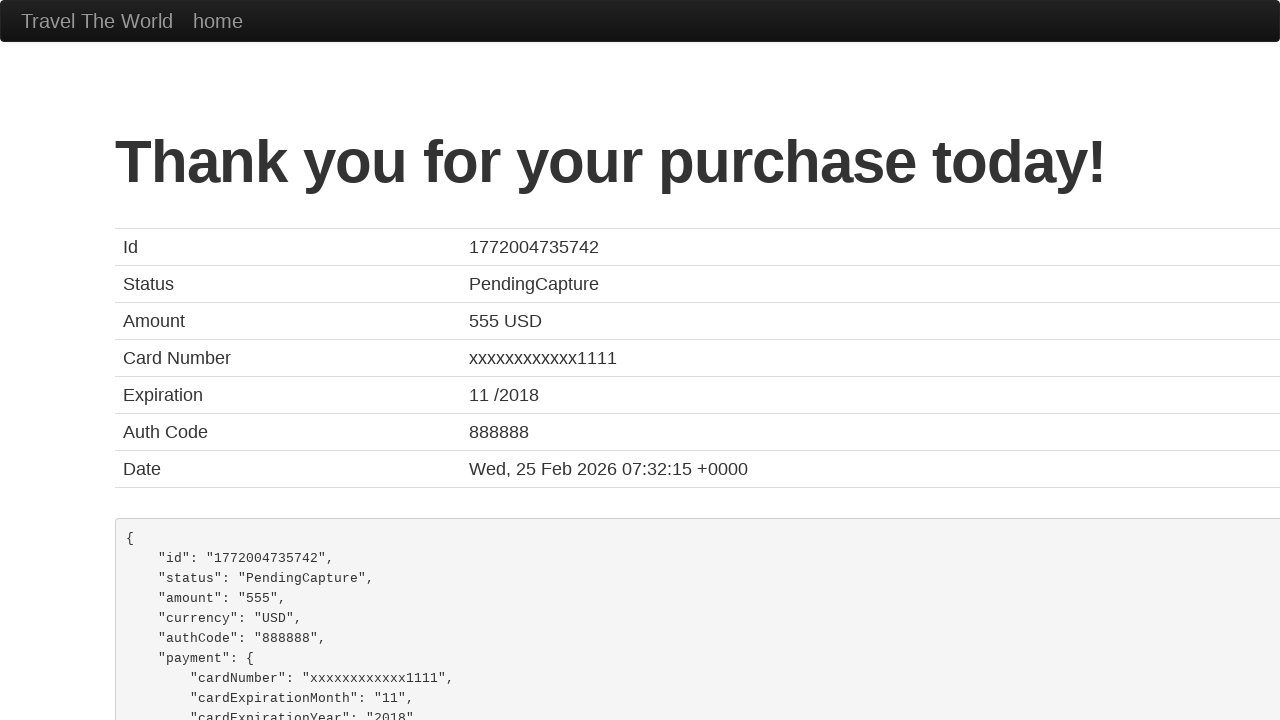

Confirmation page loaded successfully
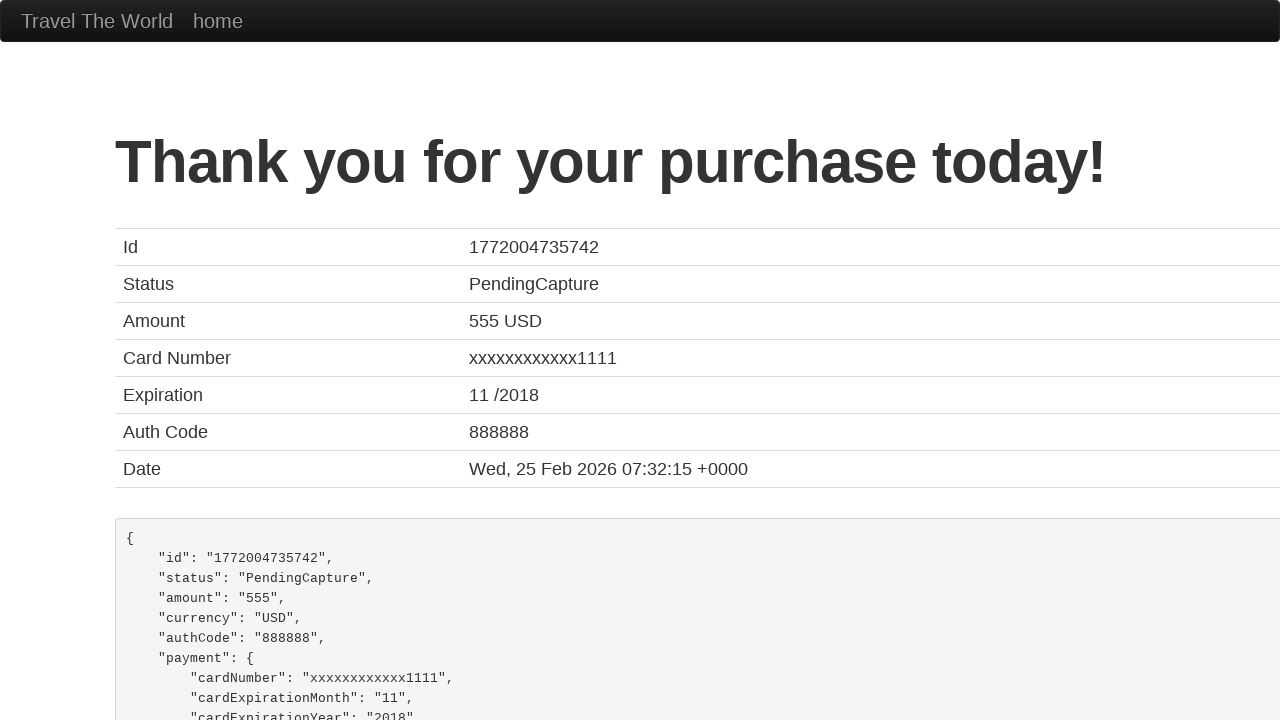

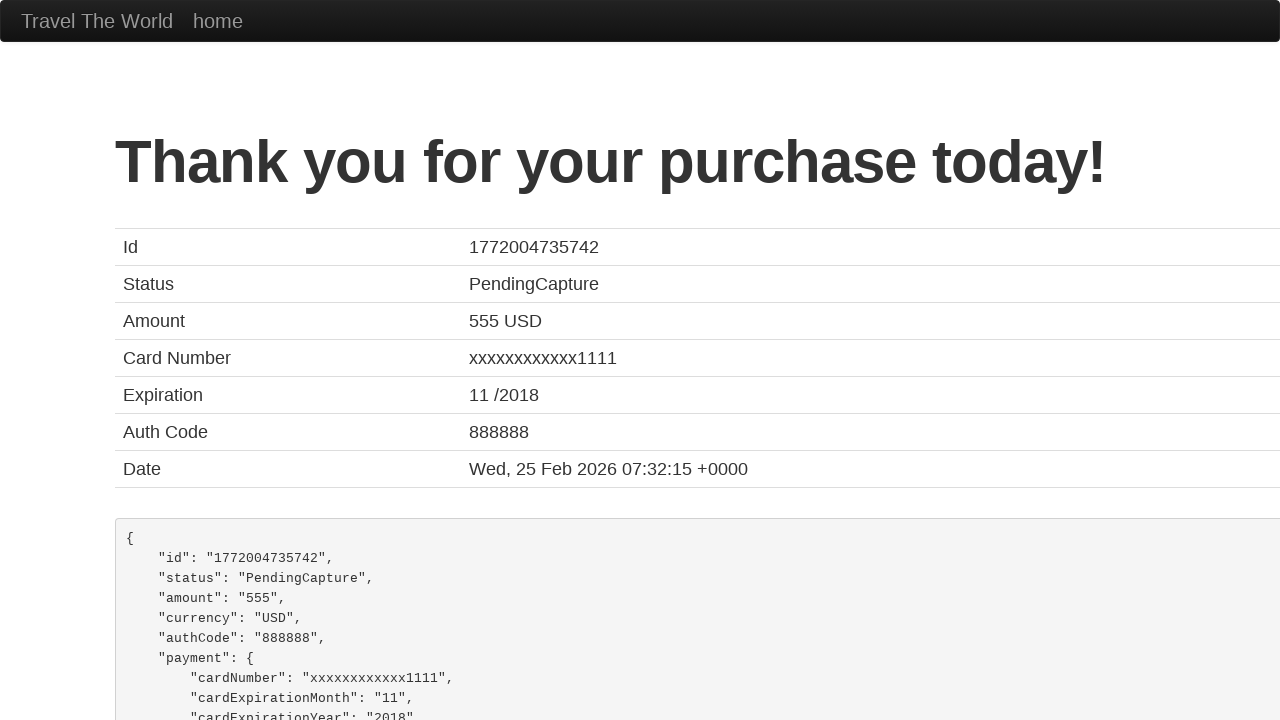